Waits for a specific price to appear, then solves a mathematical captcha and submits the form, handling the resulting alert

Starting URL: http://suninjuly.github.io/explicit_wait2.html

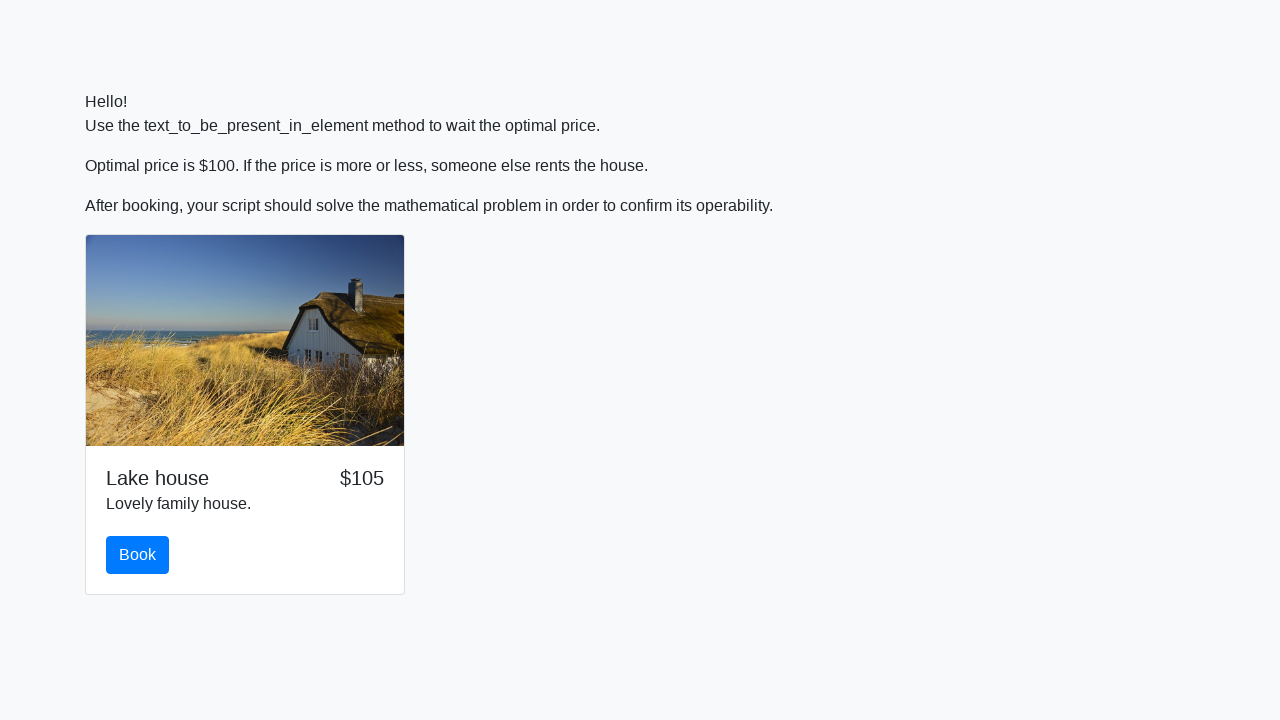

Waited for price to display as $100
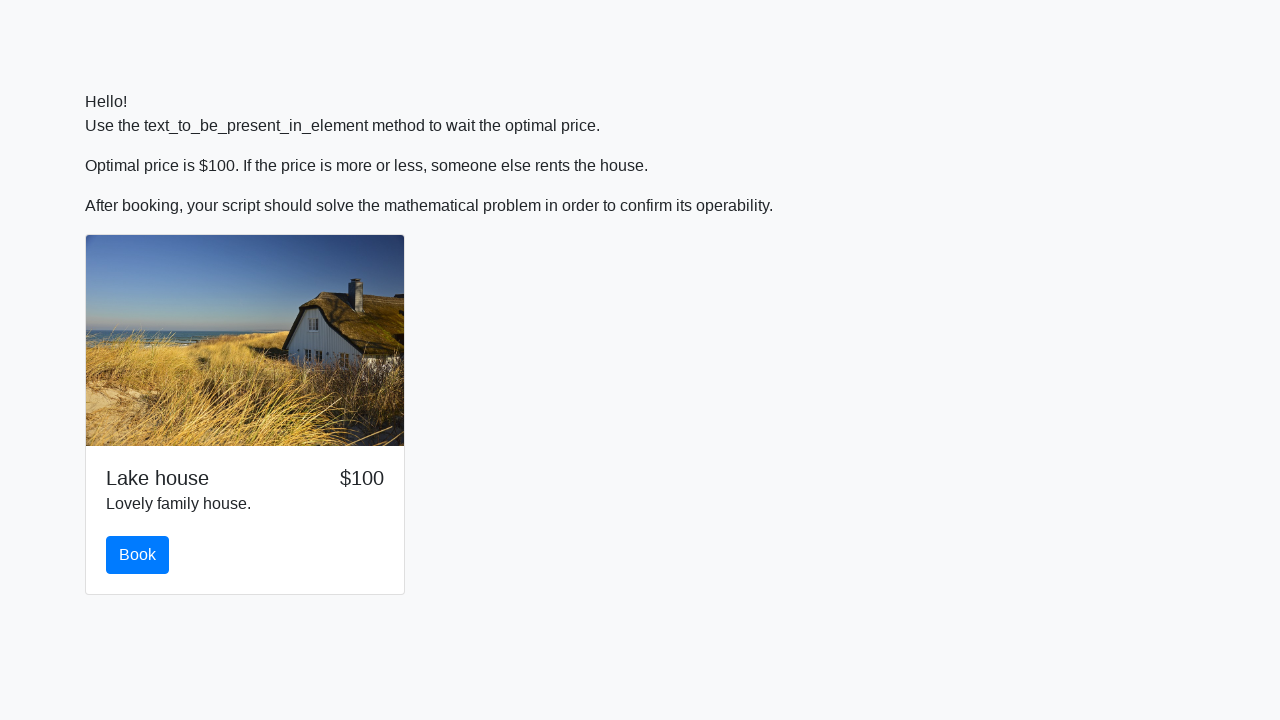

Clicked the book button at (138, 555) on #book
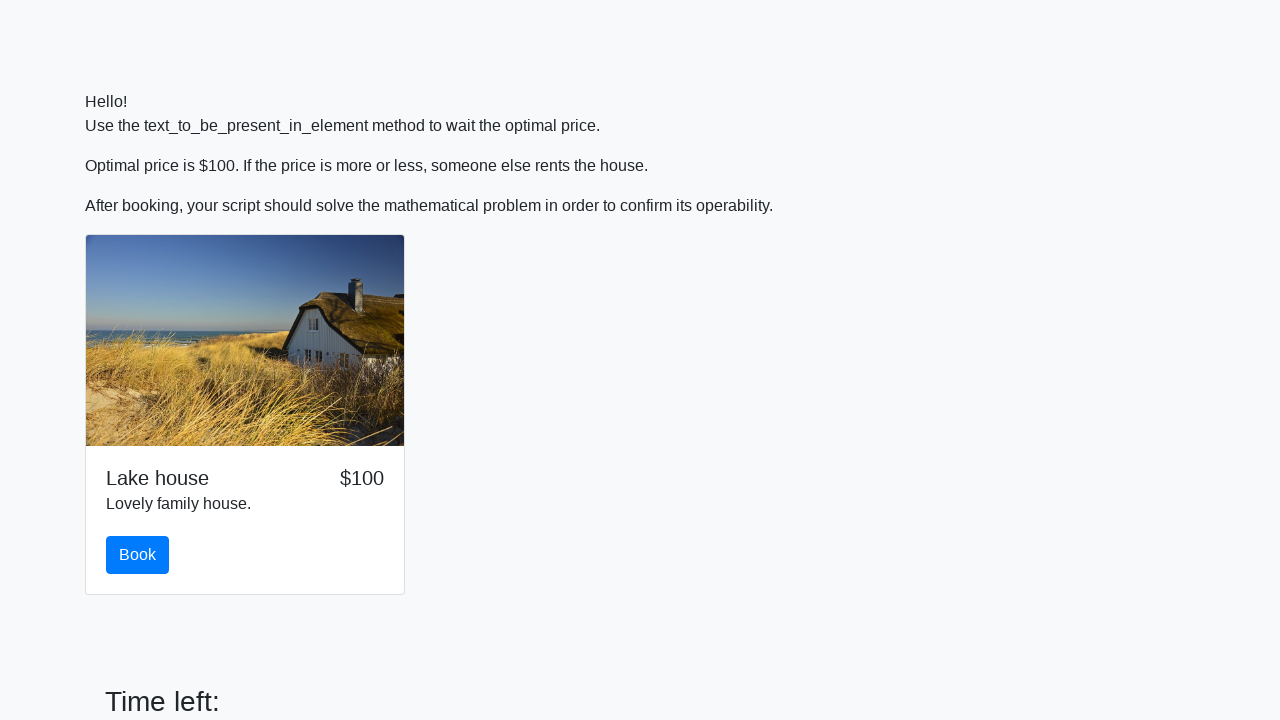

Retrieved input value for mathematical calculation
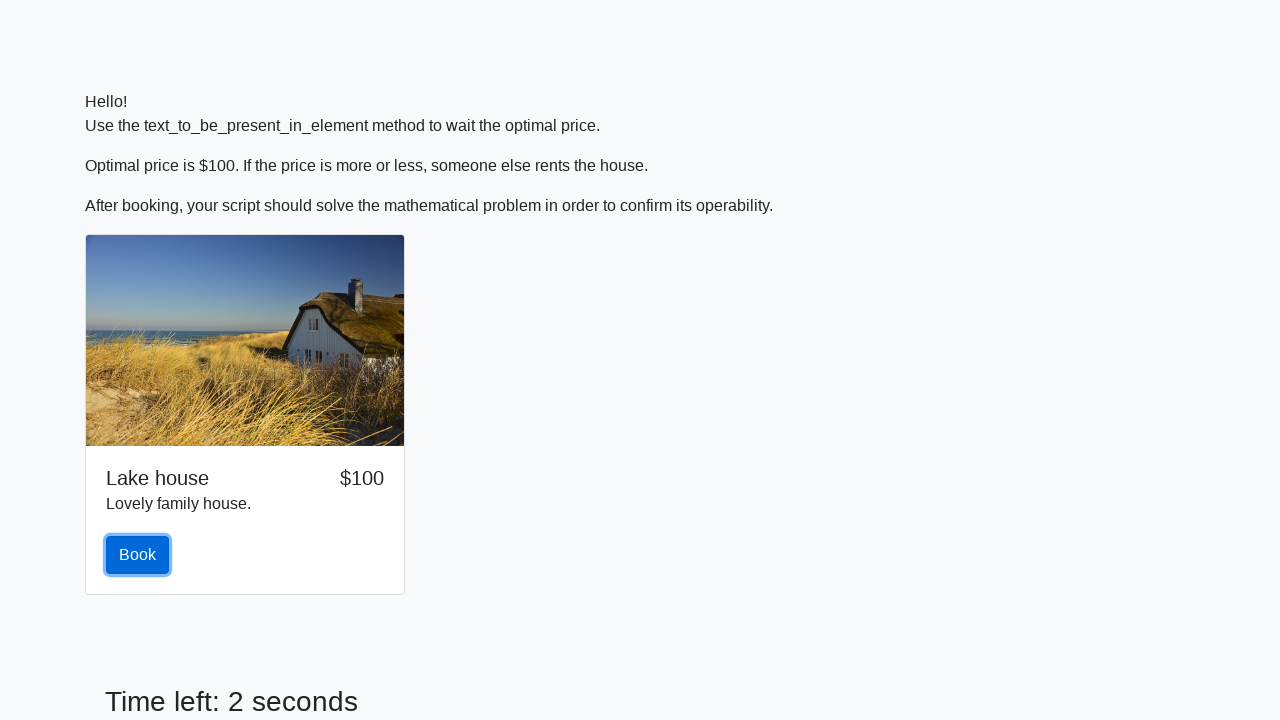

Parsed input value as integer: 689
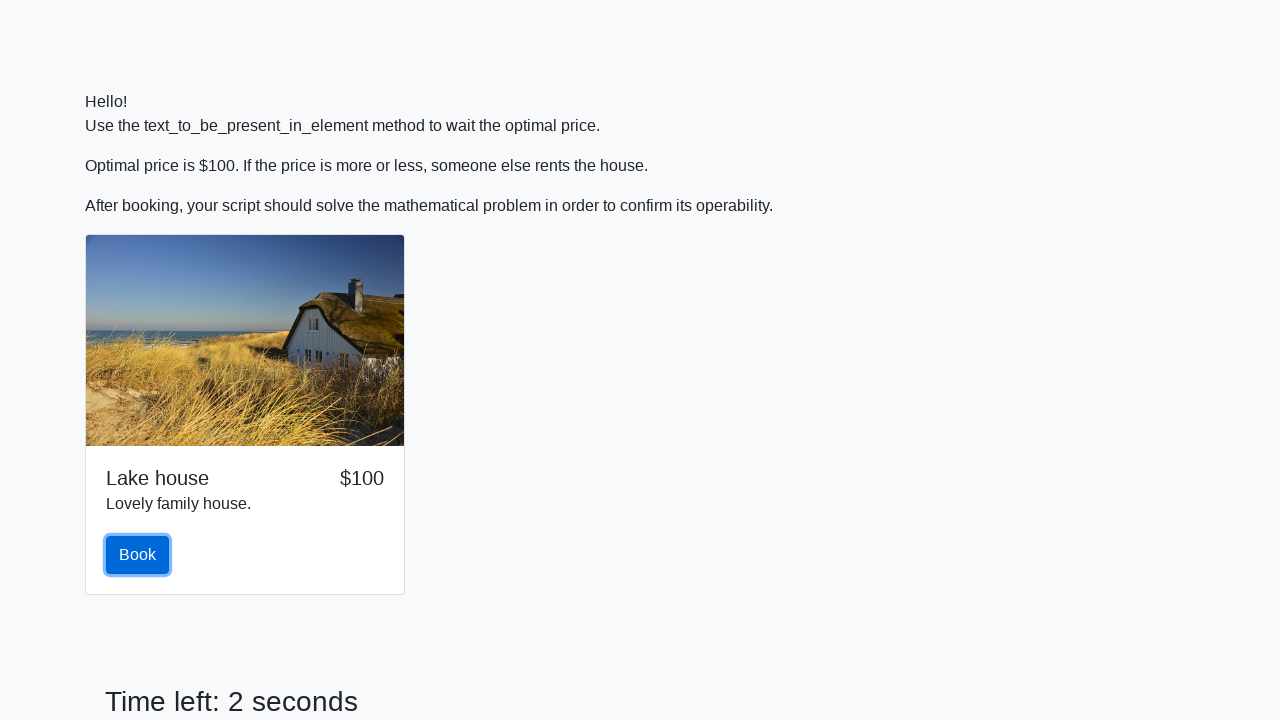

Calculated captcha answer using formula: 2.3066033994610695
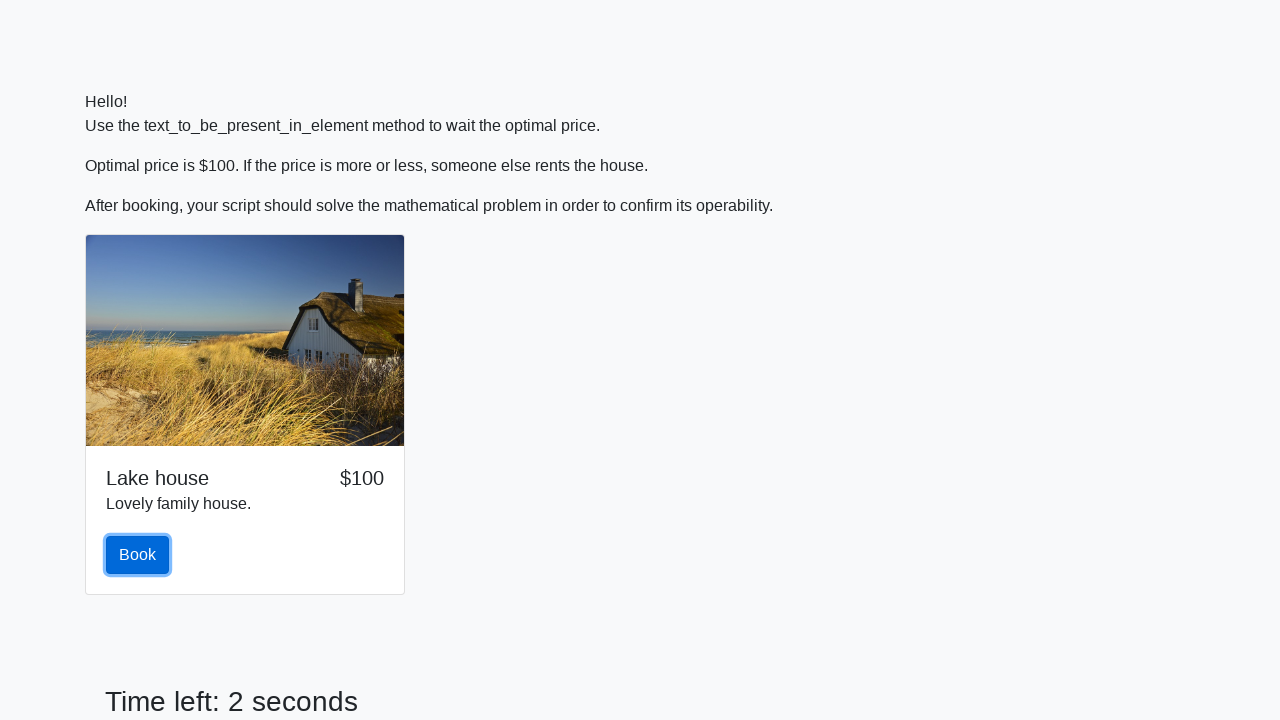

Filled answer field with calculated value on #answer
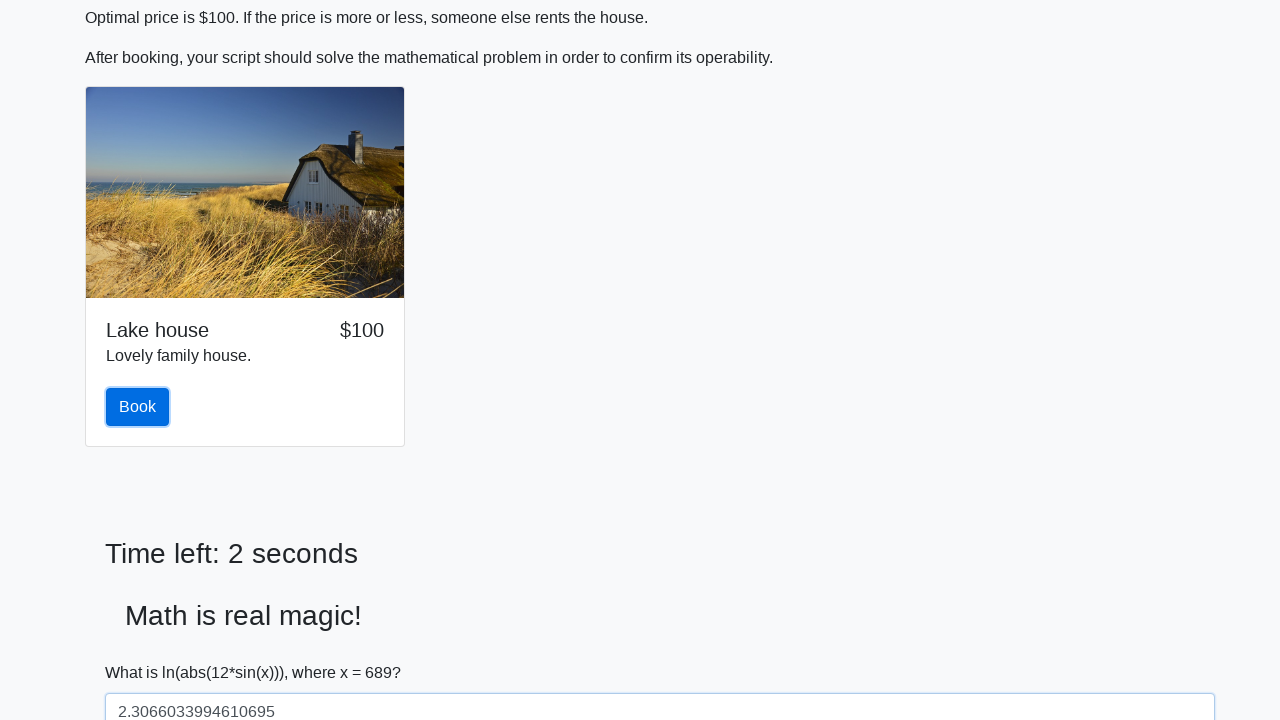

Clicked solve button to submit the form at (143, 651) on #solve
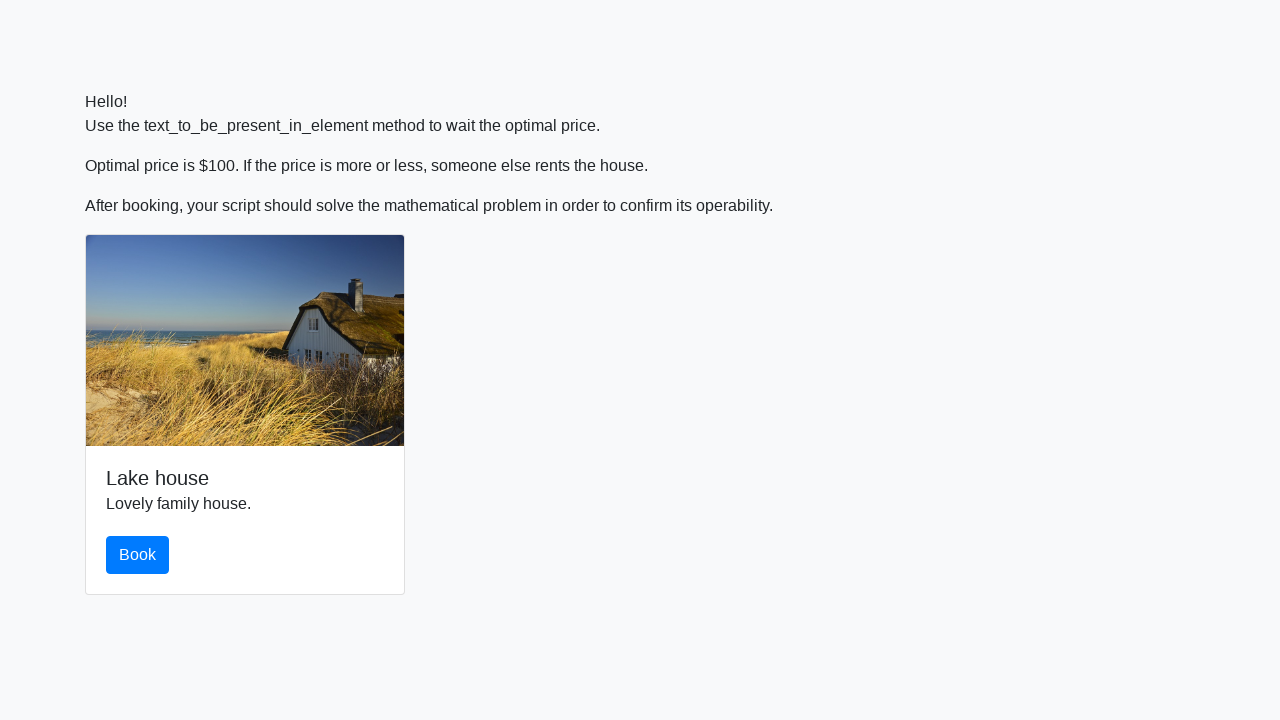

Alert dialog accepted
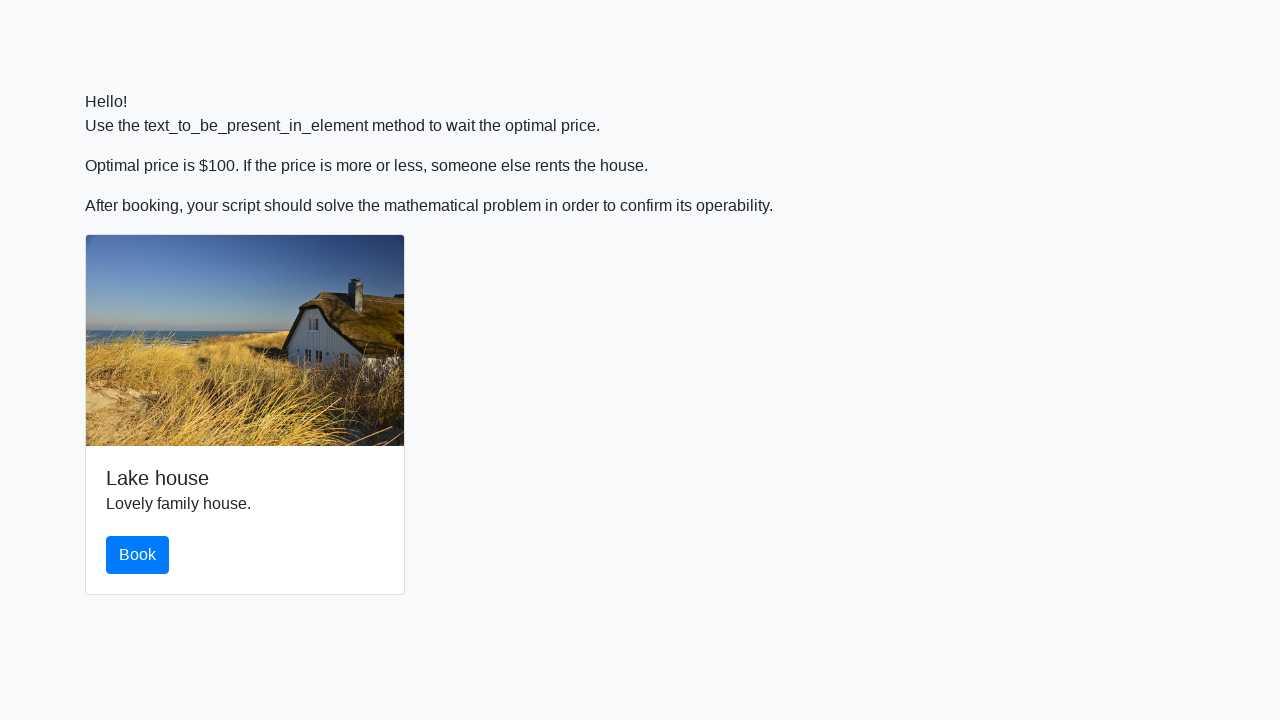

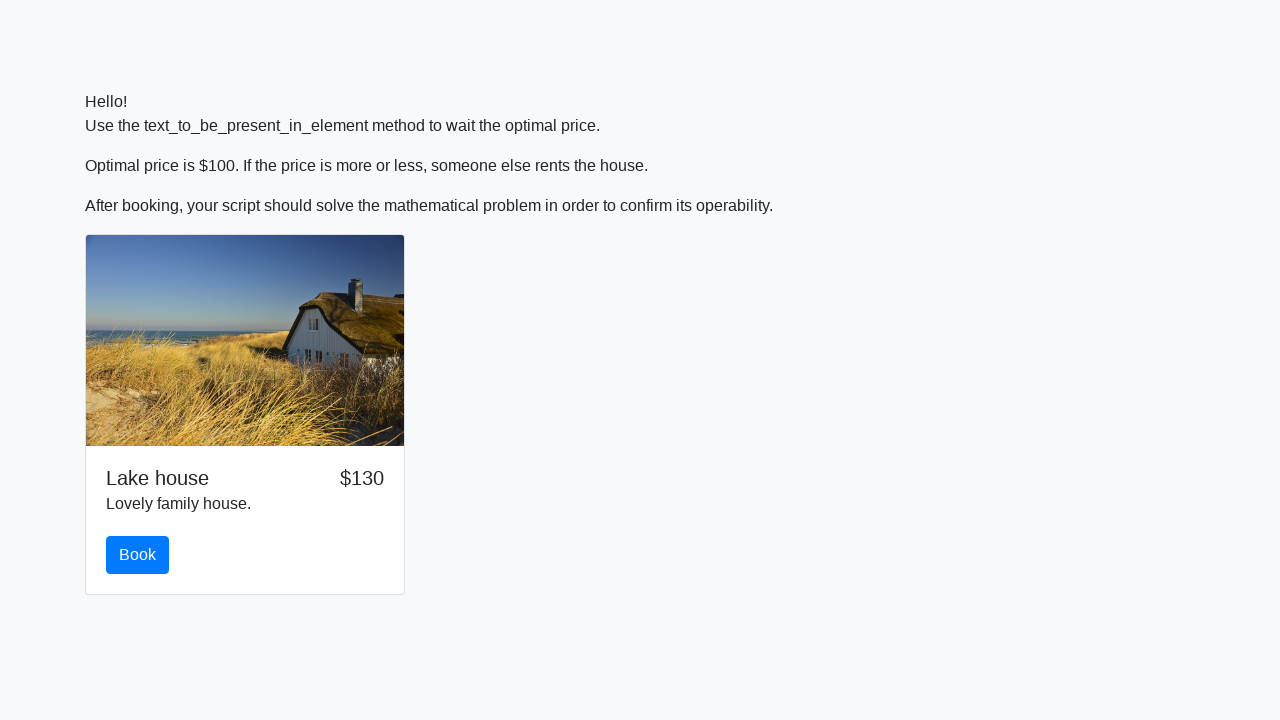